Clicks on the 0-9 link and verifies that results start with digits

Starting URL: https://www.99-bottles-of-beer.net/abc.html

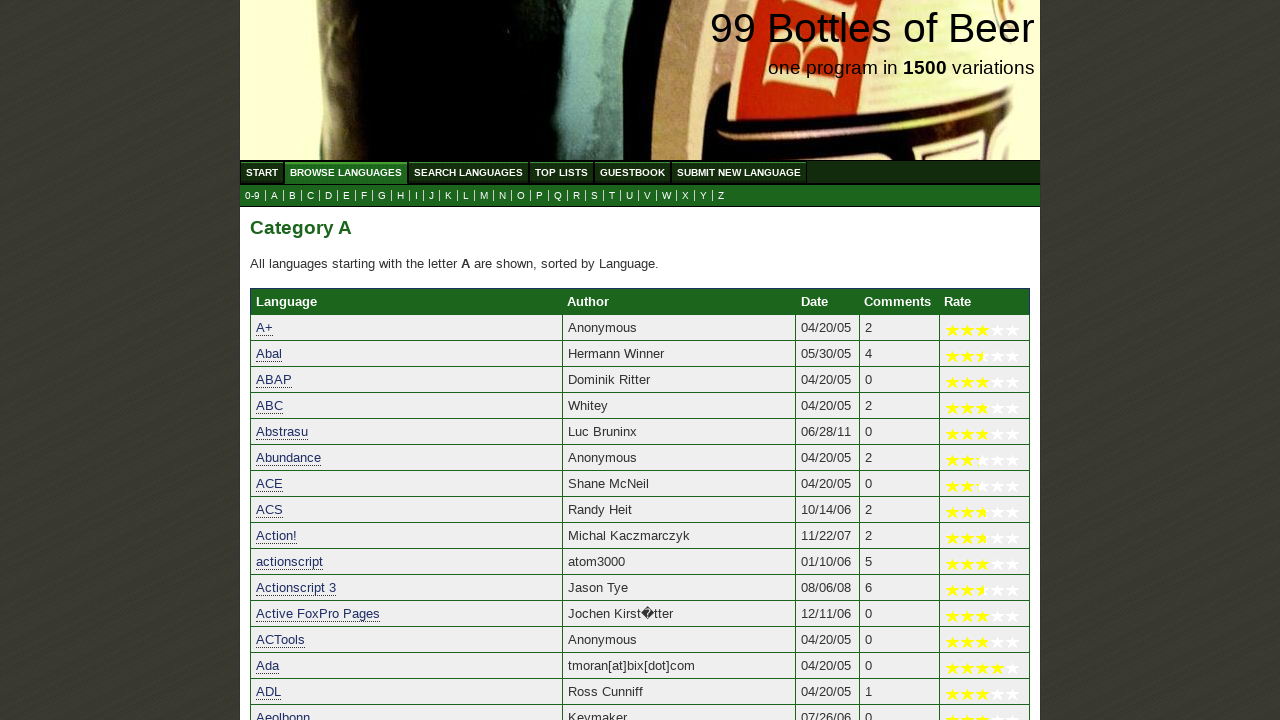

Clicked on the 0-9 link at (252, 196) on a[href='0.html']
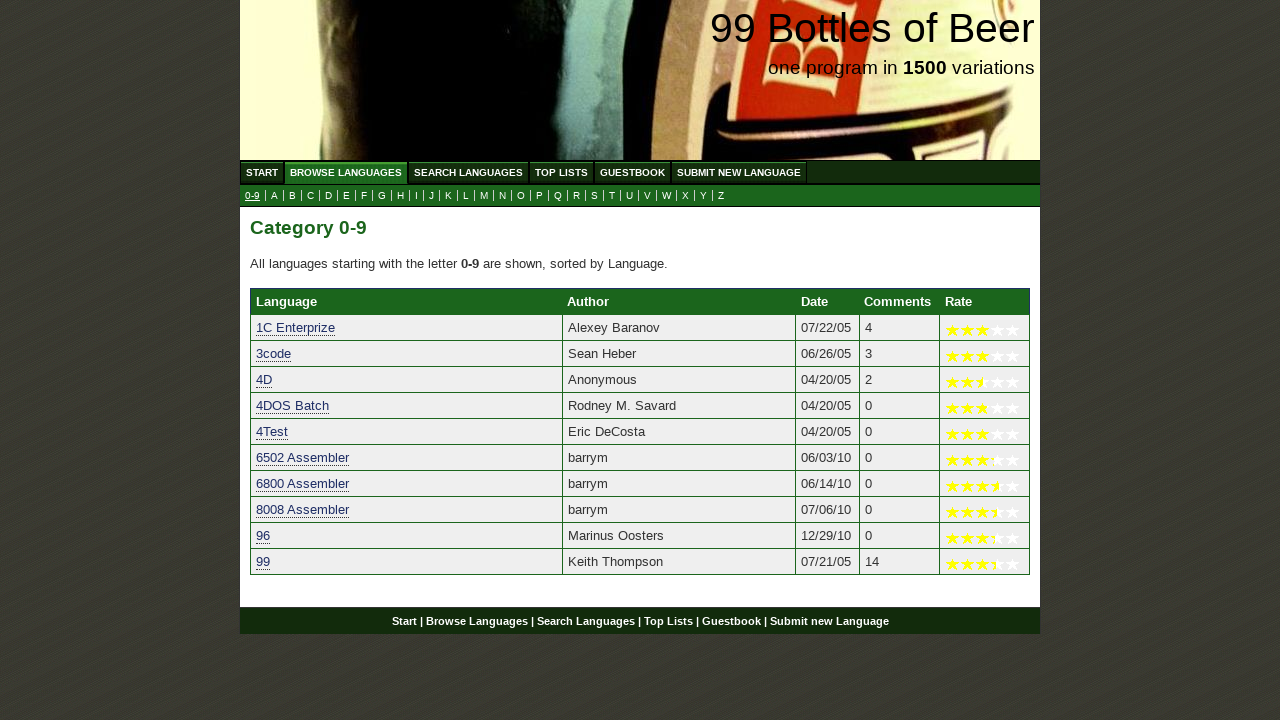

Results loaded with digit-starting entries
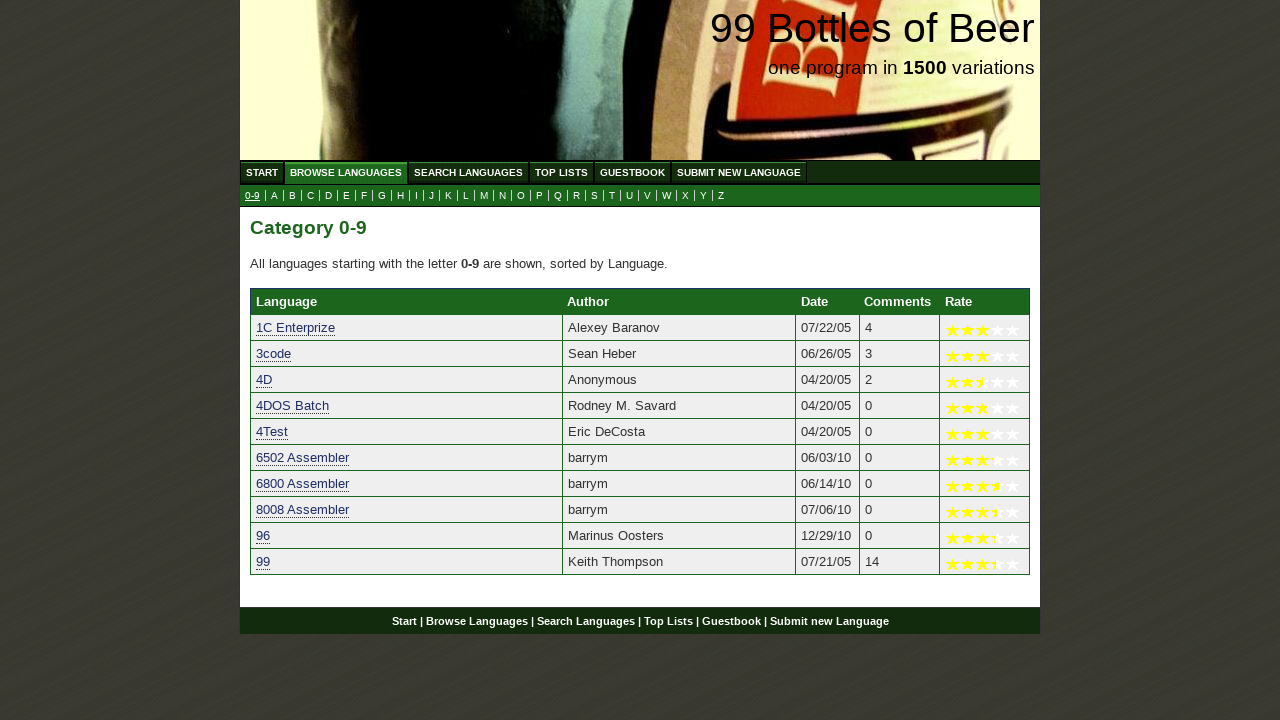

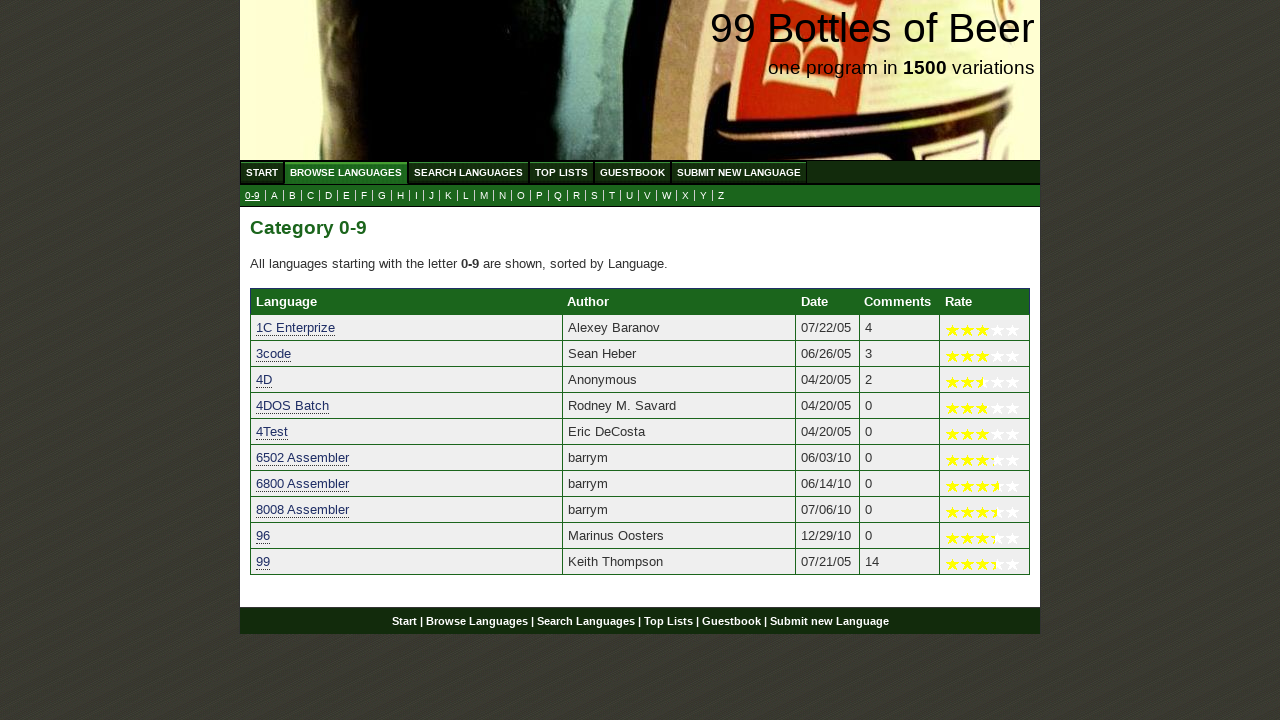